Tests progress bar functionality by starting it, waiting for it to reach 75%, then stopping it

Starting URL: http://uitestingplayground.com/progressbar

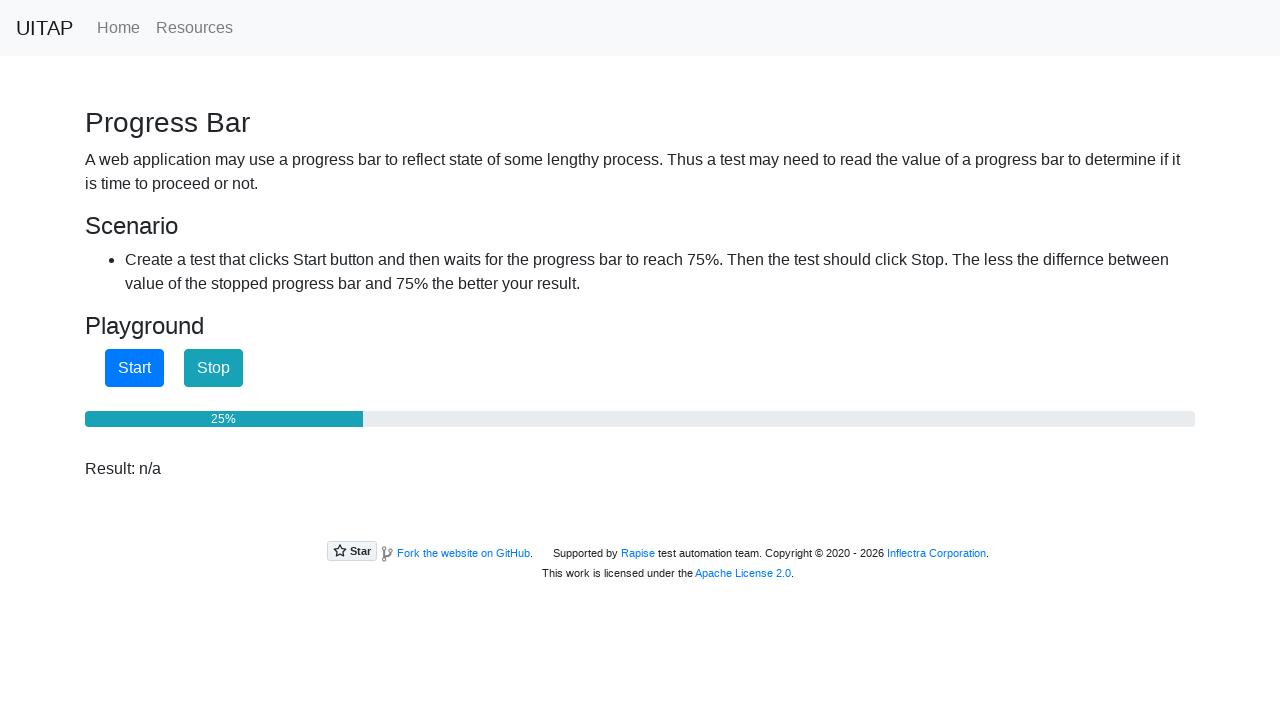

Clicked start button to begin progress bar at (134, 368) on #startButton
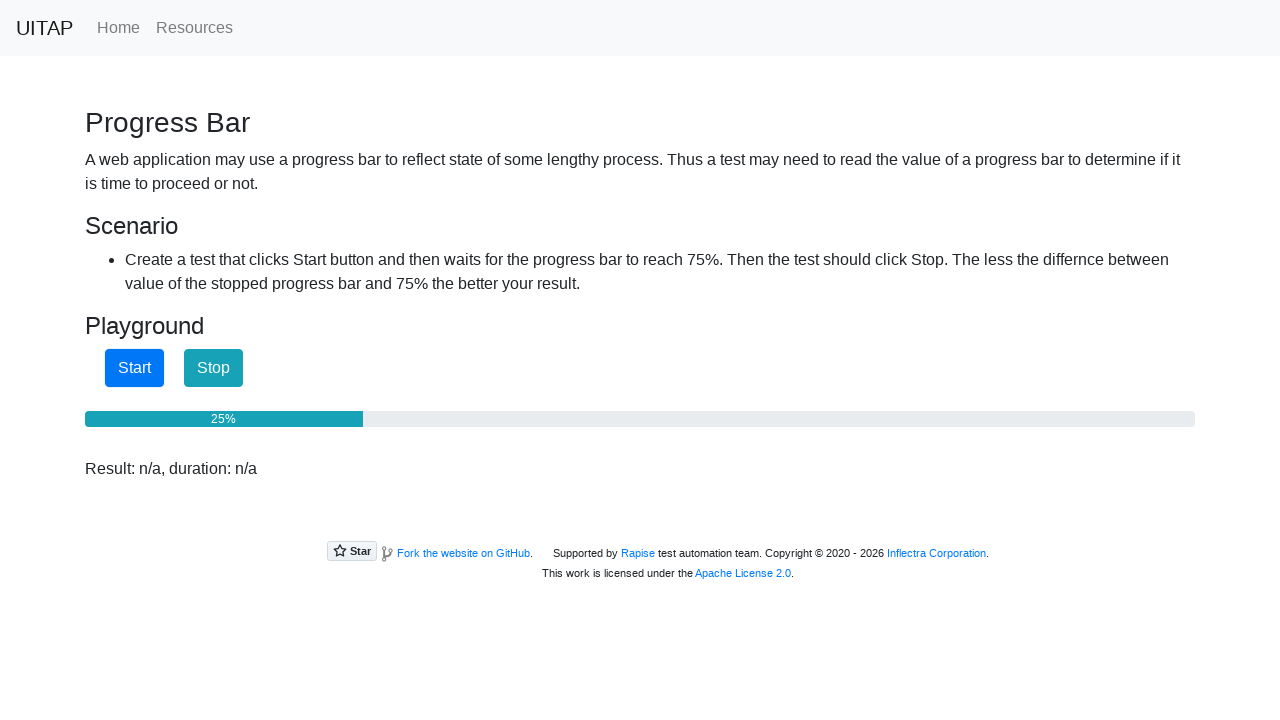

Progress bar reached 75%
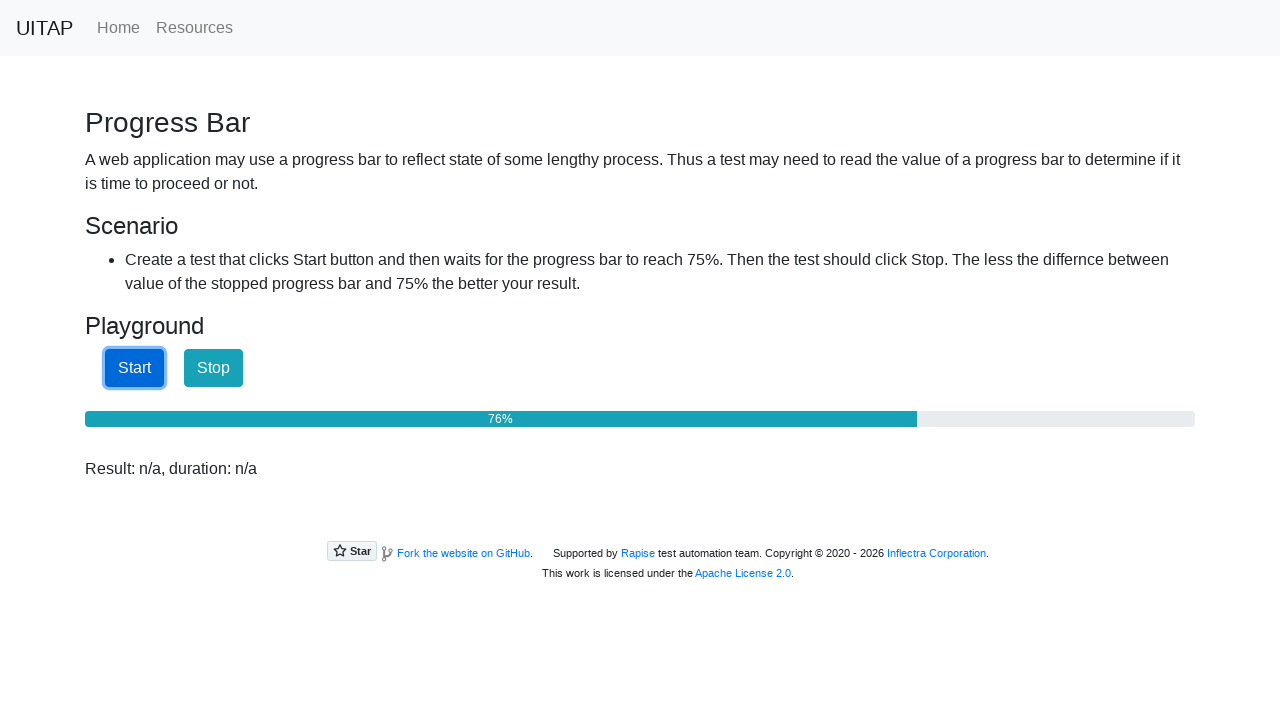

Clicked stop button to halt progress bar at (214, 368) on #stopButton
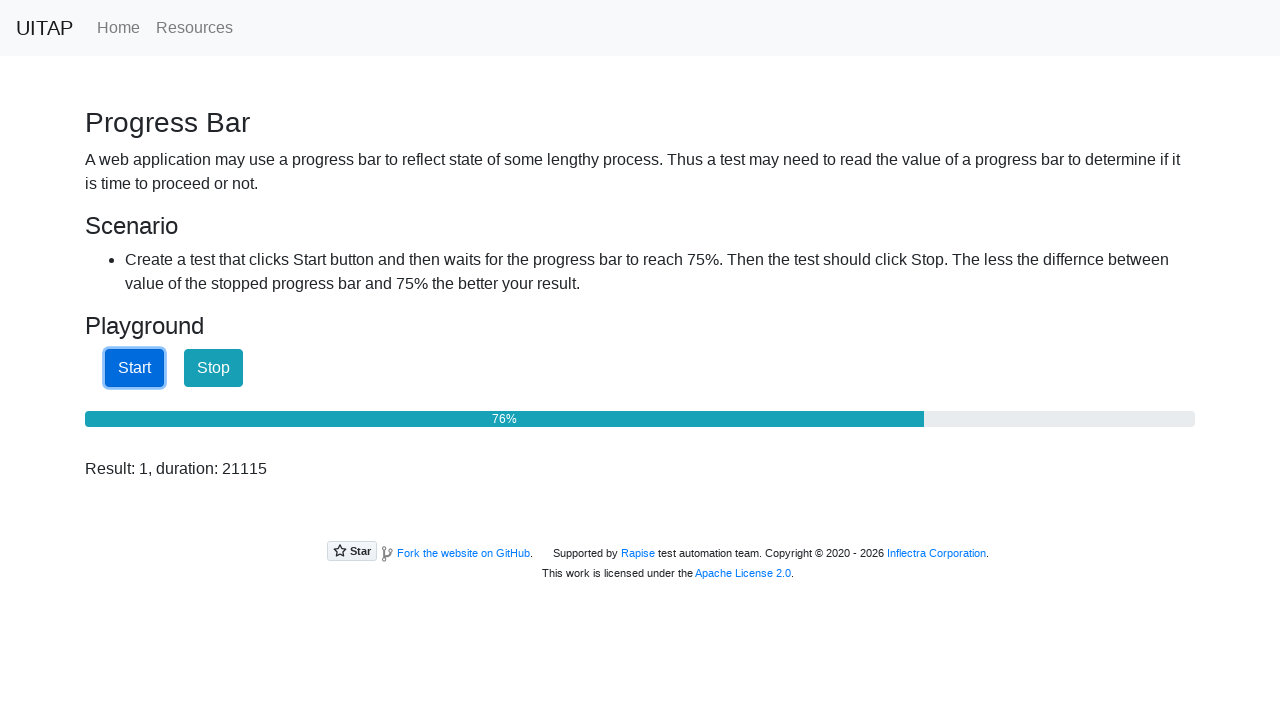

Retrieved result text content
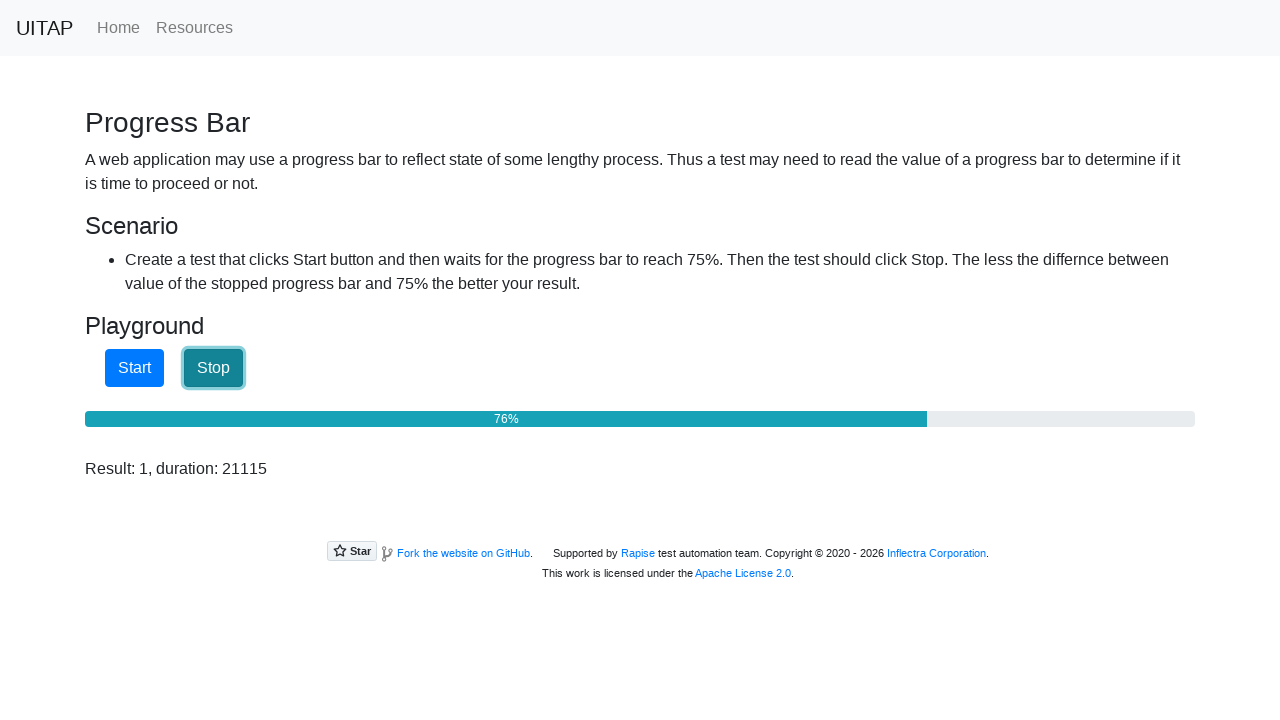

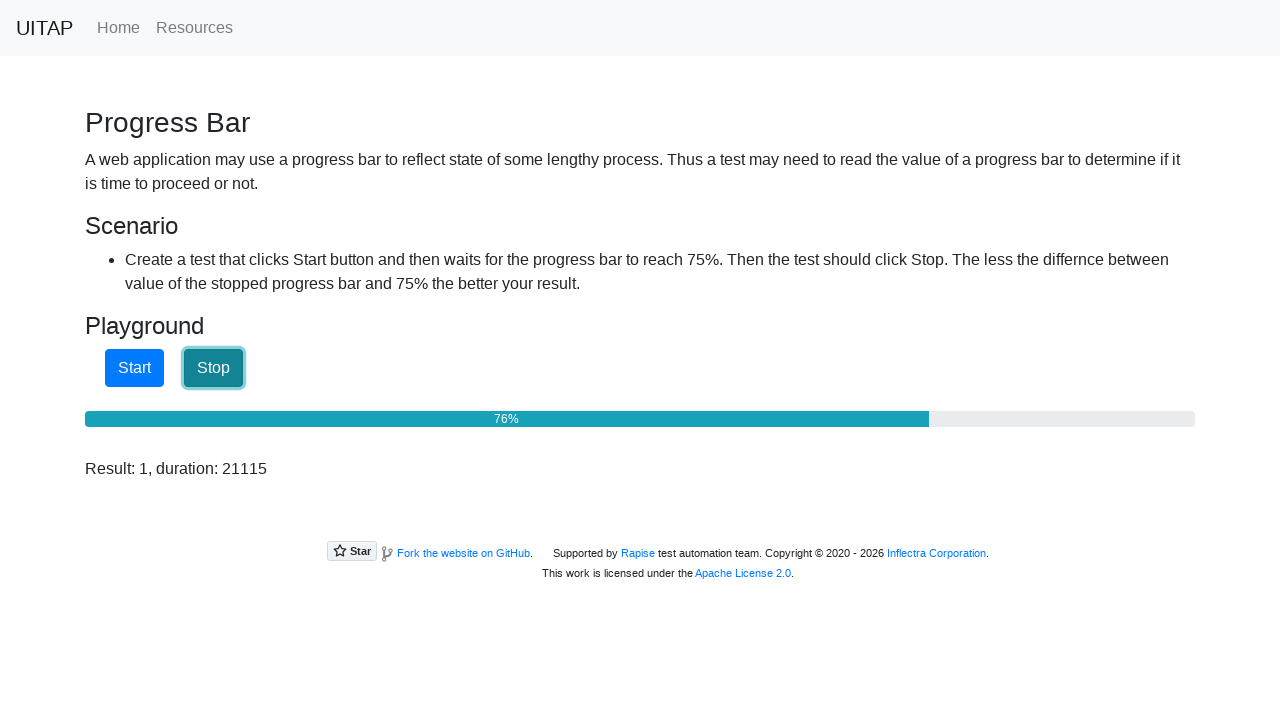